Tests that the login button on the login page has the correct blue color (rgba(33, 150, 243, 1))

Starting URL: http://training.skillo-bg.com:4300/posts/all

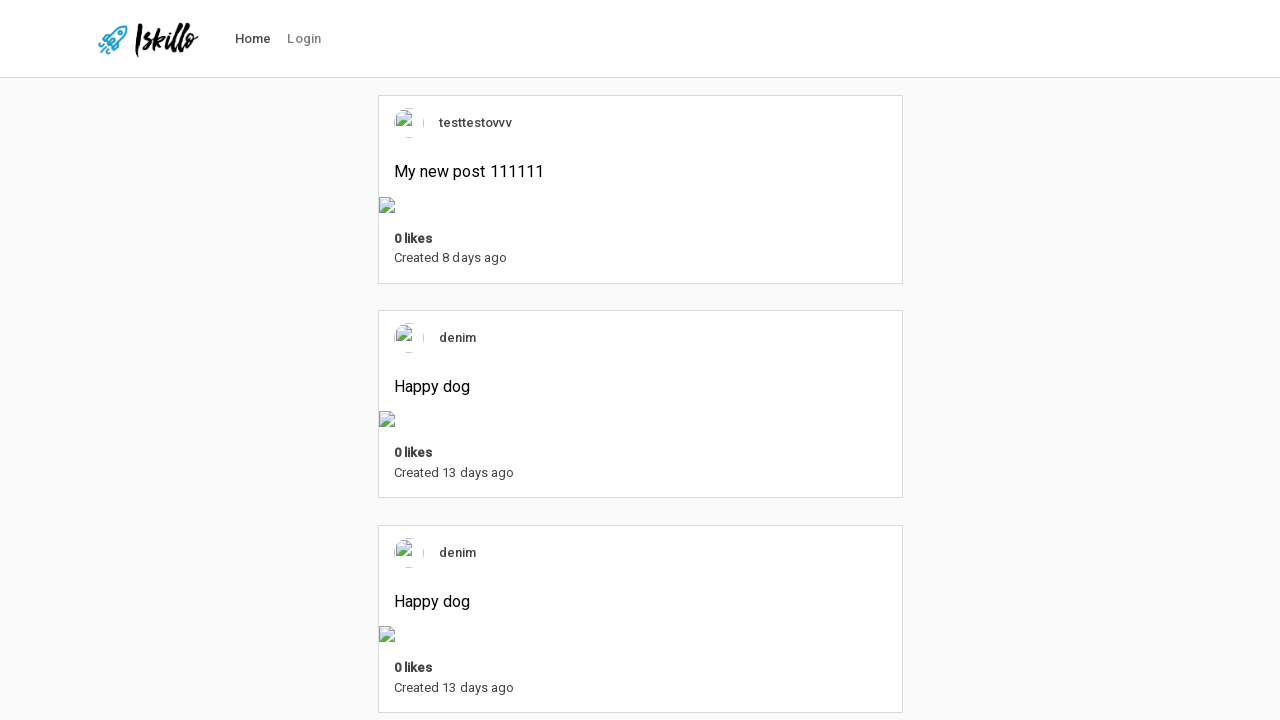

Clicked login link in header at (304, 39) on #nav-link-login
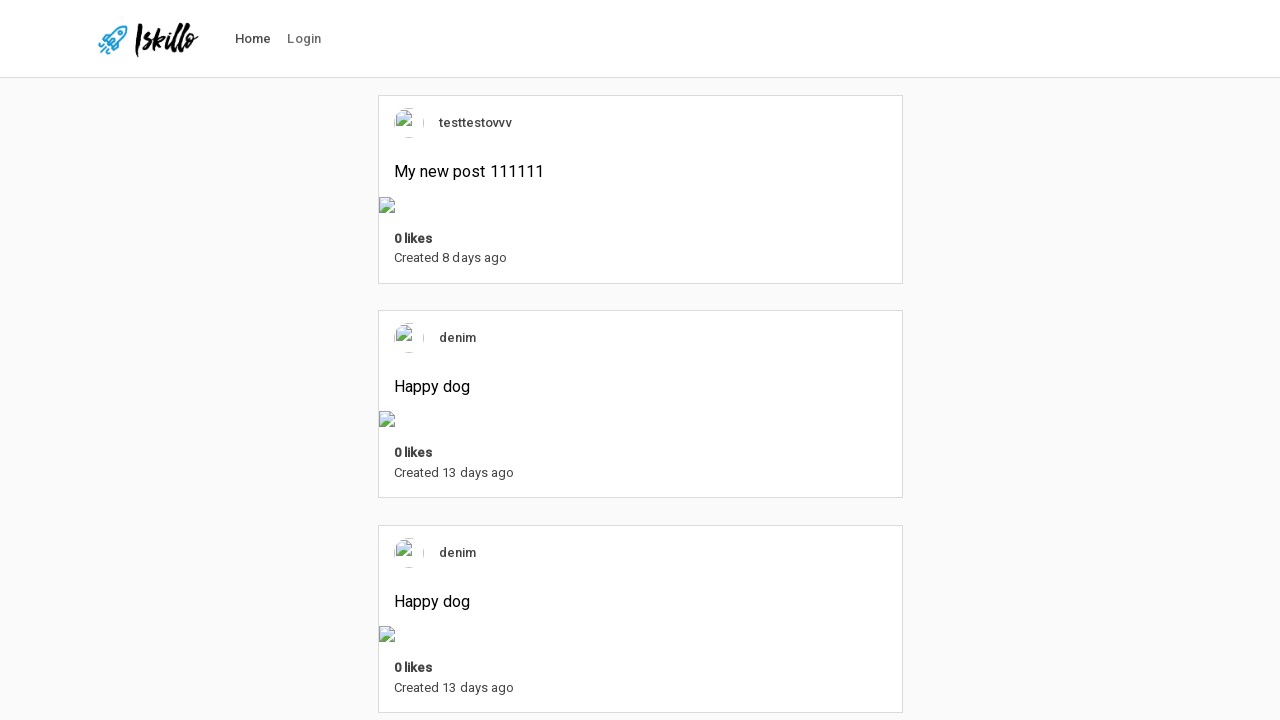

Login page loaded and login button is present
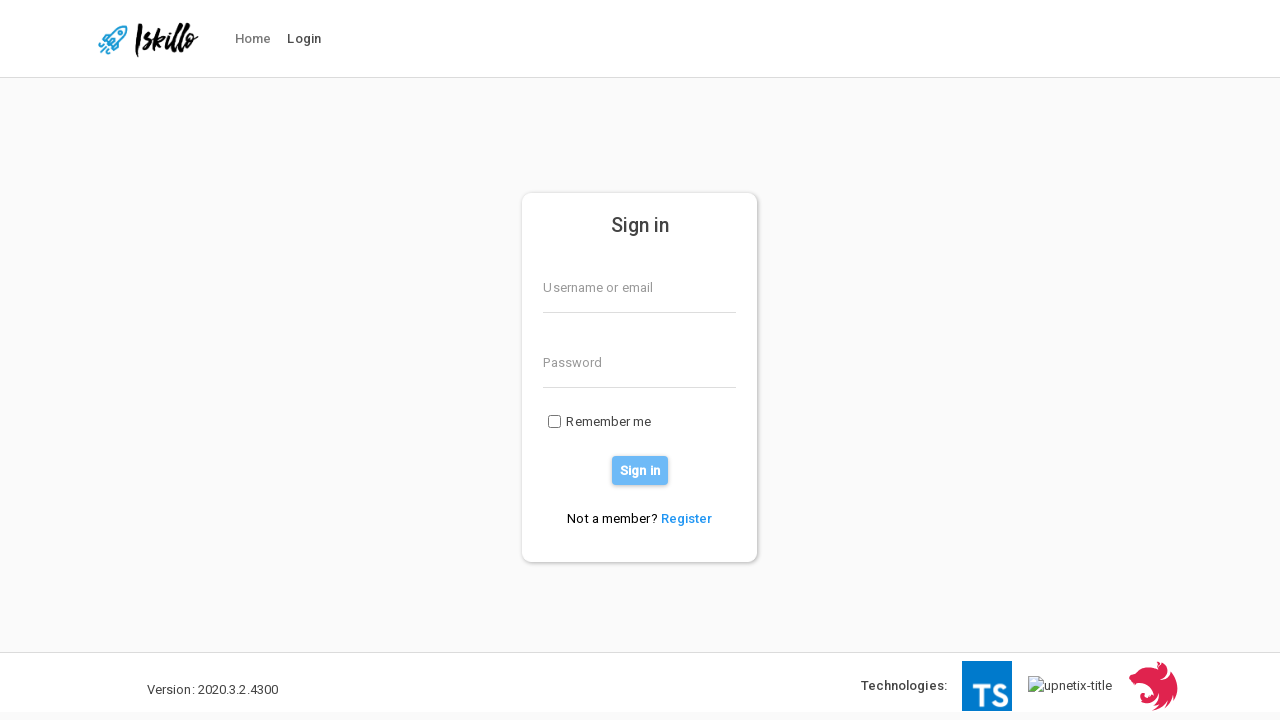

Located the login button element
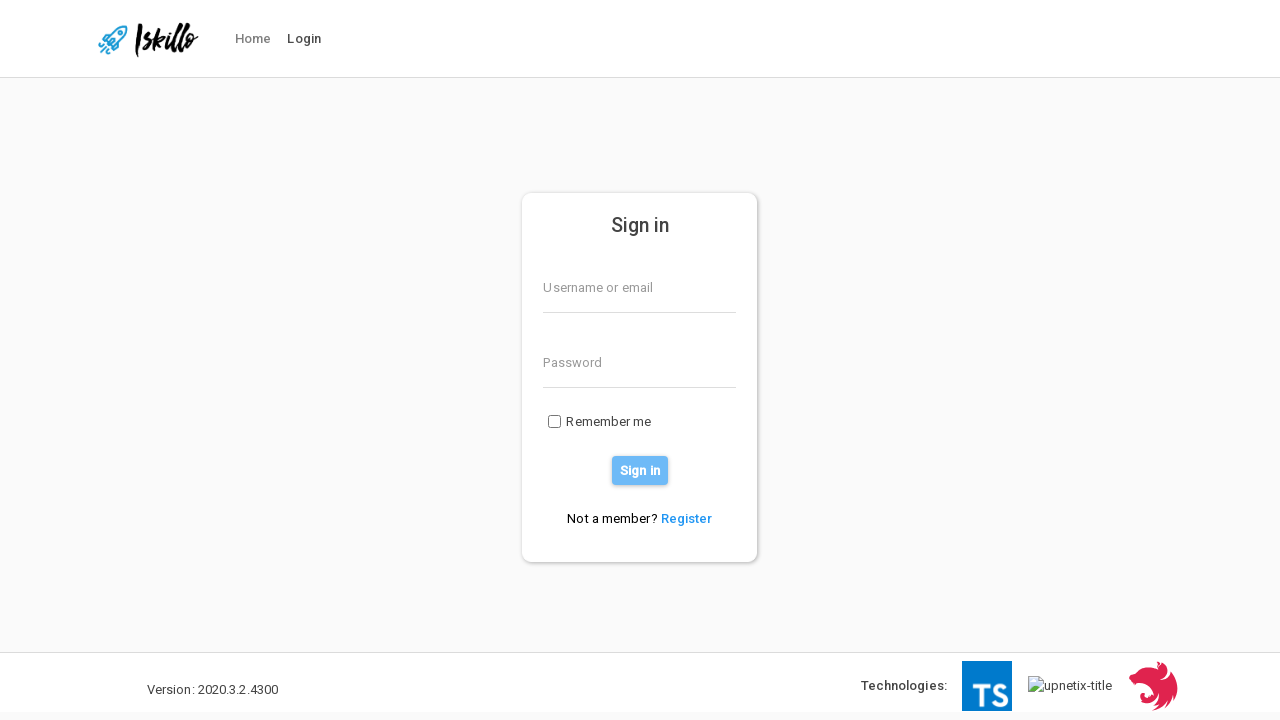

Retrieved login button background color: rgb(33, 150, 243)
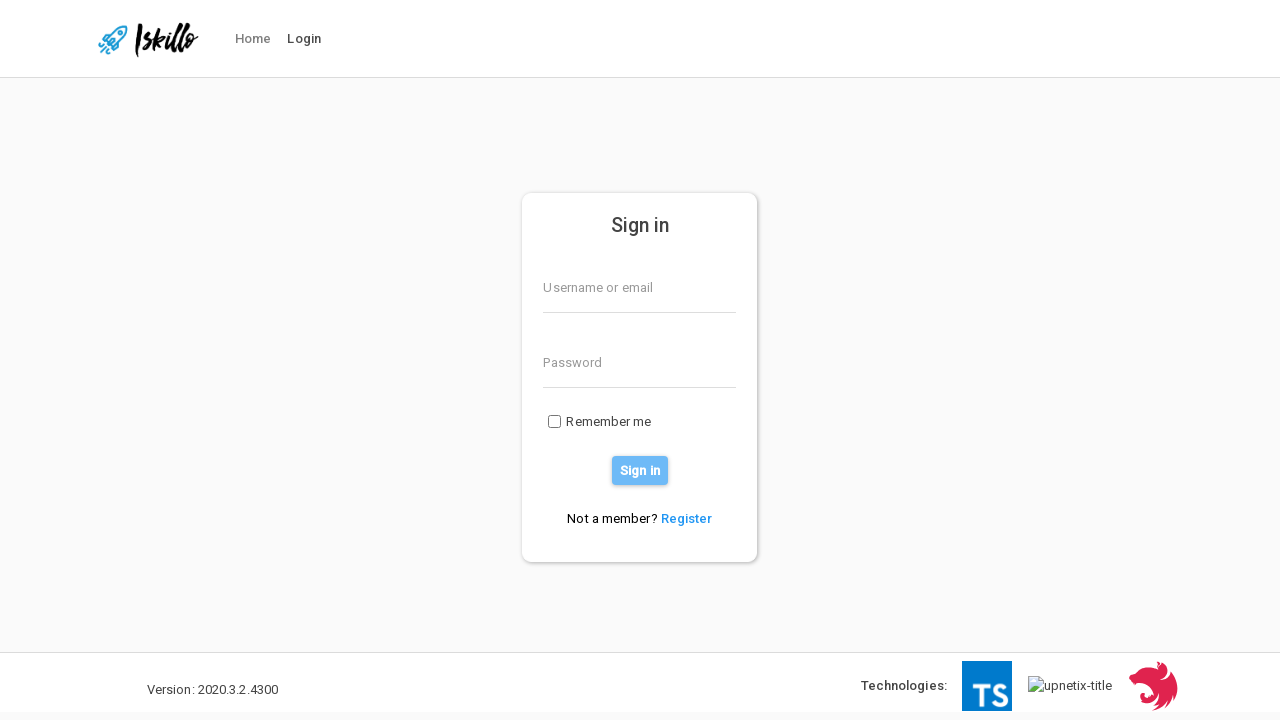

Verified login button is the correct blue color (rgba(33, 150, 243, 1))
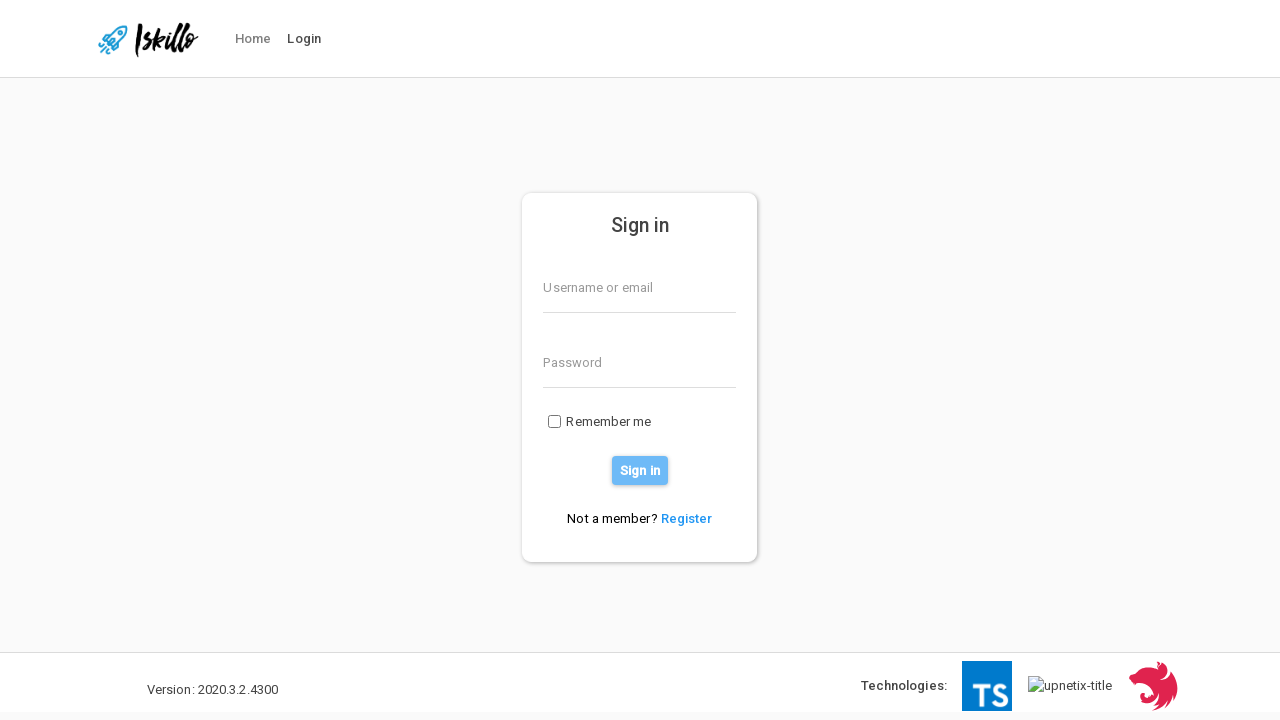

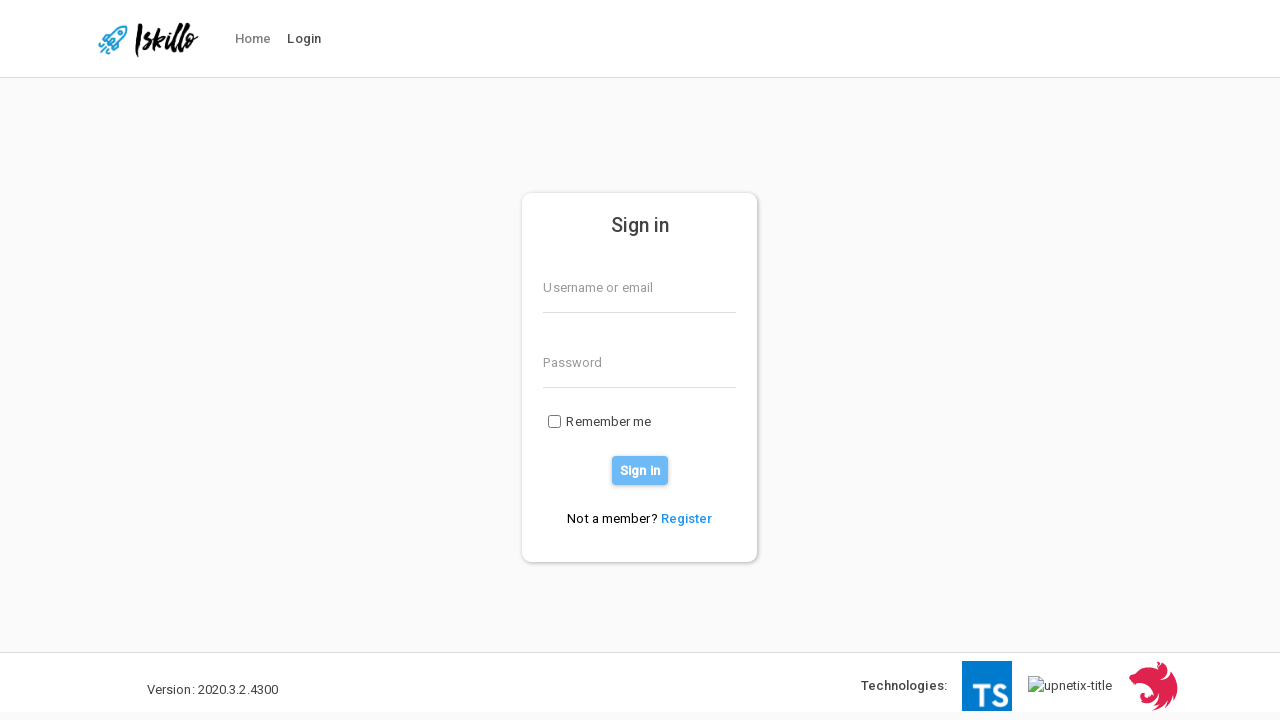